Tests dynamic loading page by clicking the Start button and waiting for the hidden element to become visible

Starting URL: http://the-internet.herokuapp.com/dynamic_loading/1

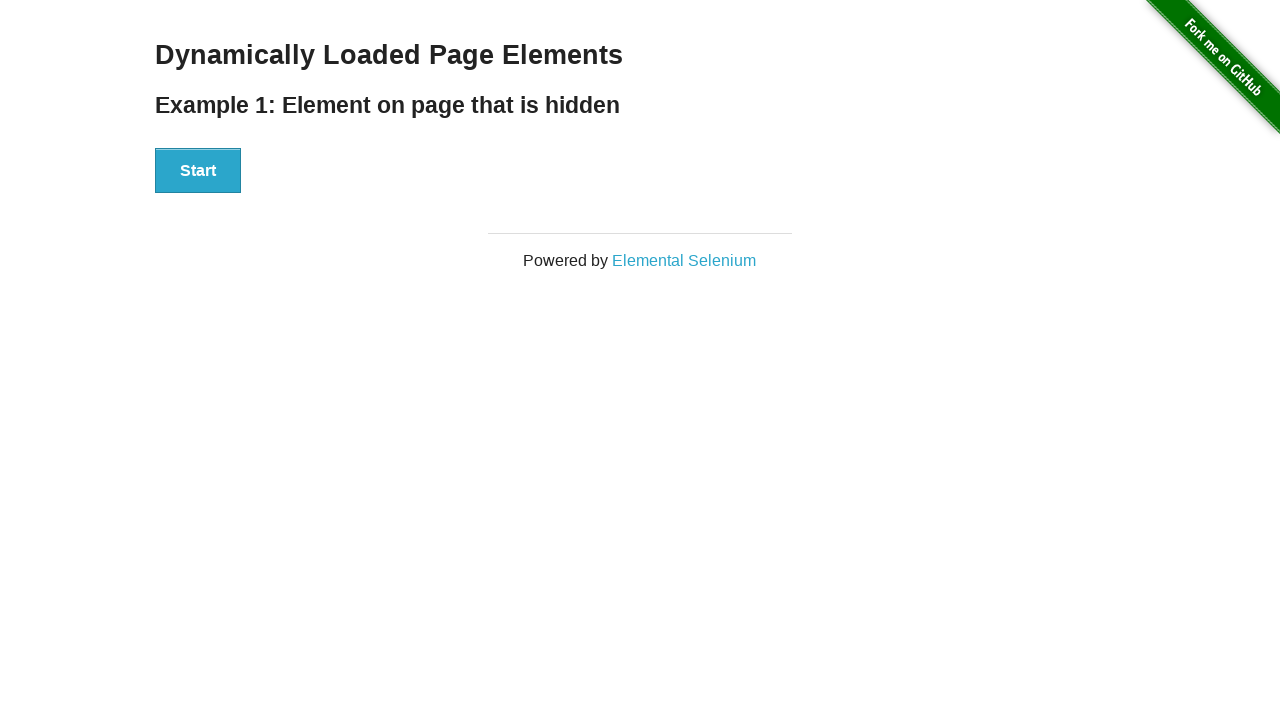

Clicked the Start button to begin dynamic loading at (198, 171) on xpath=//div[@id='start']//following-sibling::button
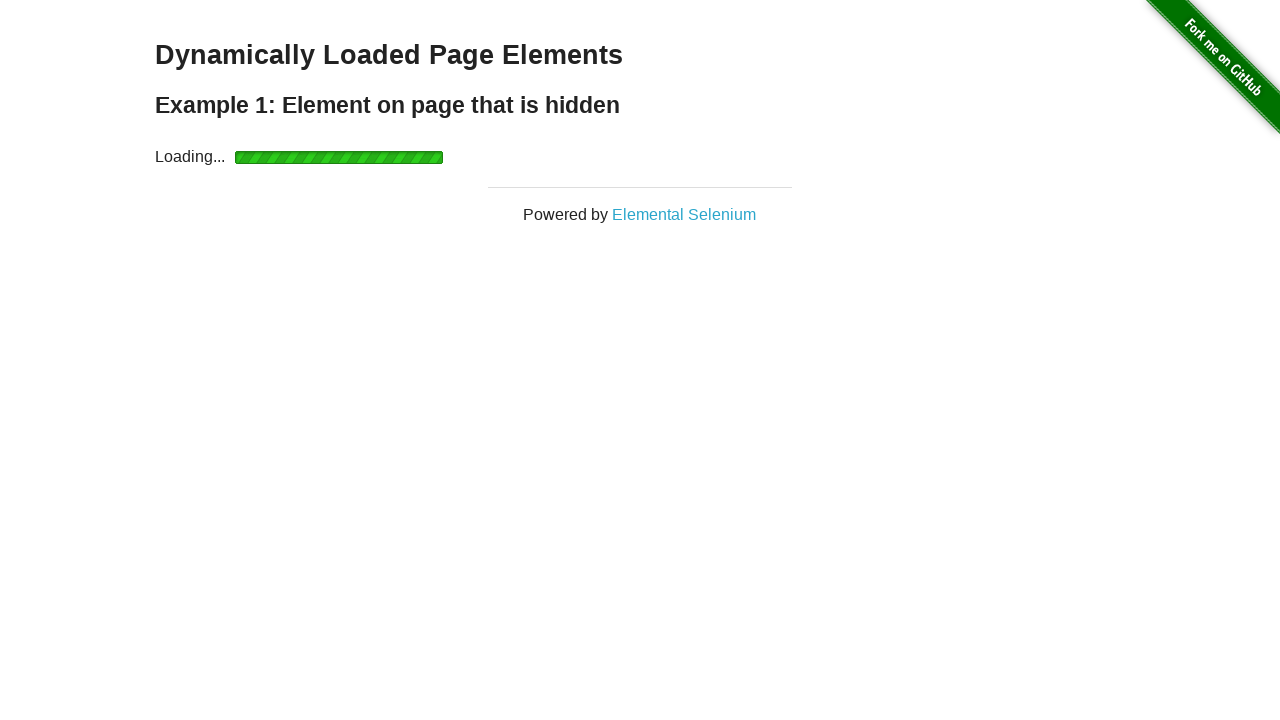

Waited for the finish message to become visible
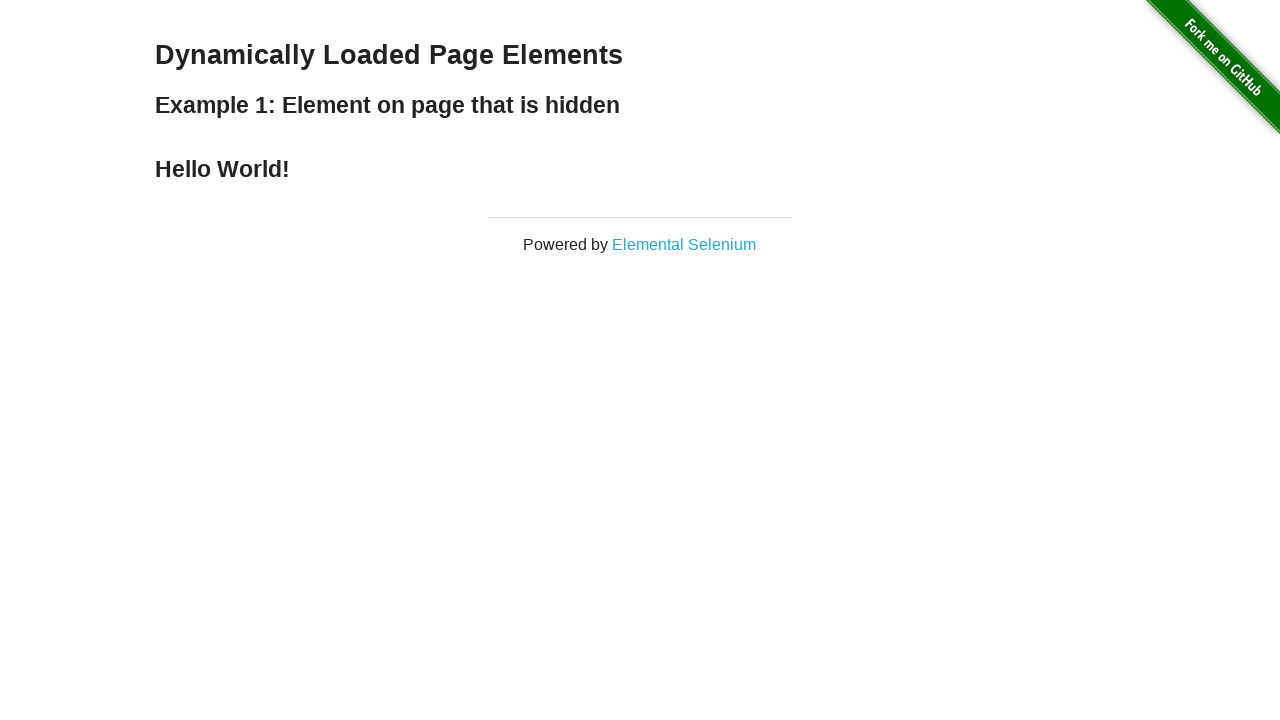

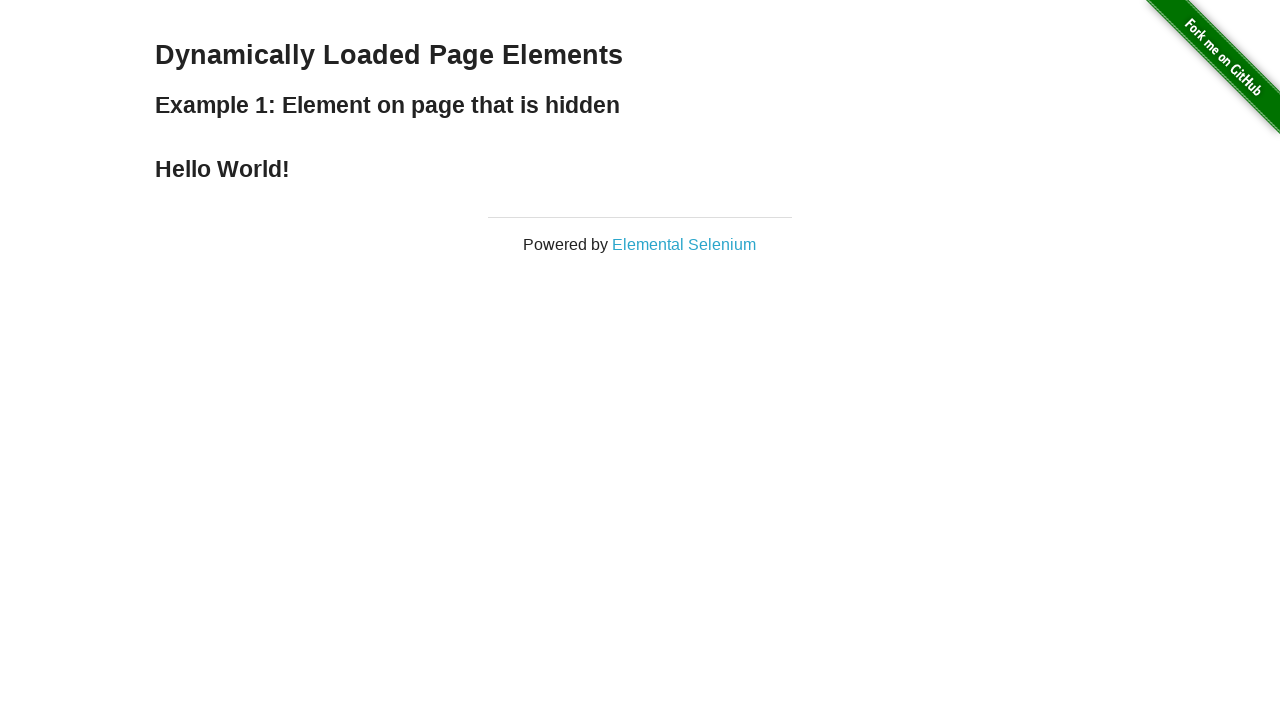